Tests handling JavaScript dialog popups by setting up a dialog listener and clicking a button that triggers a confirm dialog

Starting URL: https://rahulshettyacademy.com/AutomationPractice/

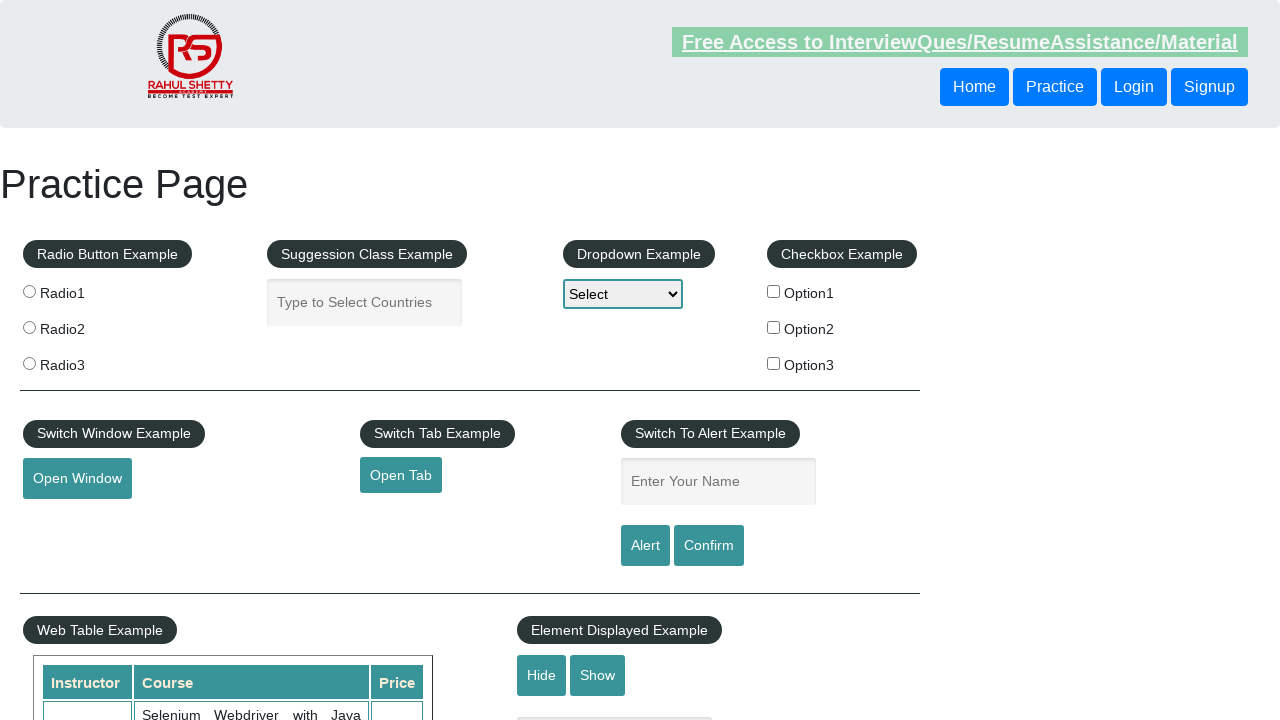

Waited for page to fully load (networkidle)
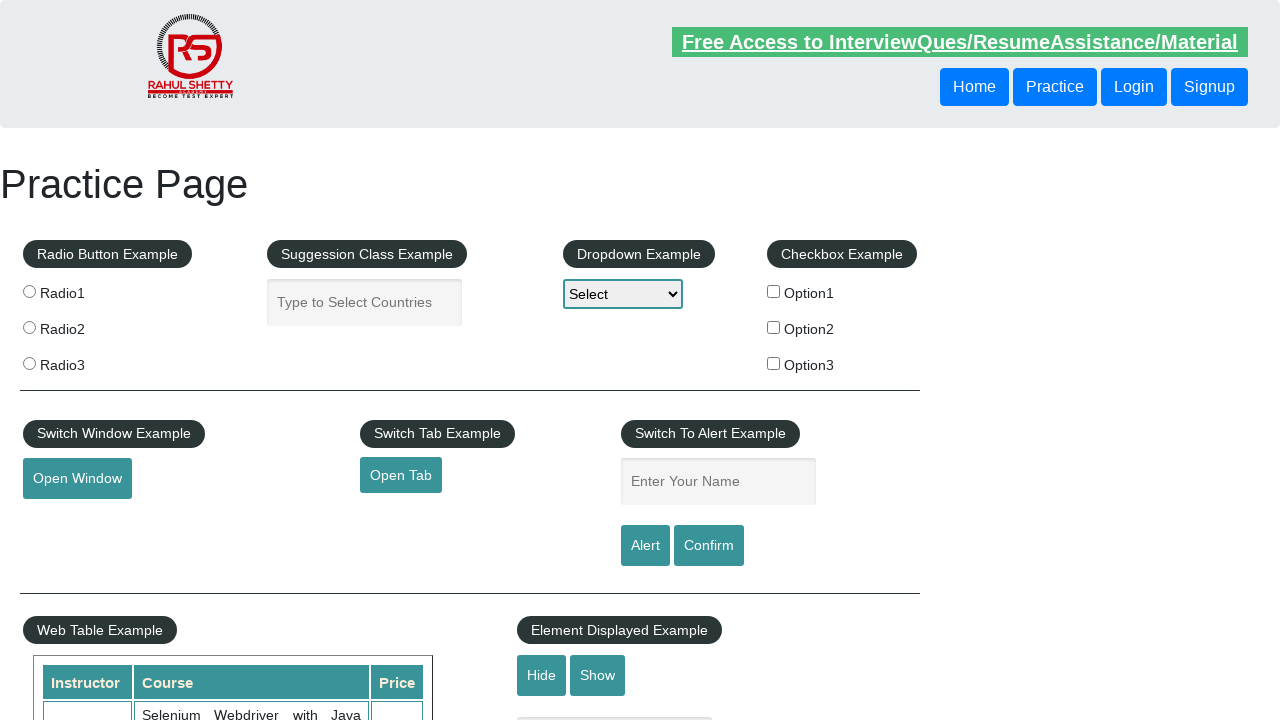

Set up dialog listener to automatically accept dialogs
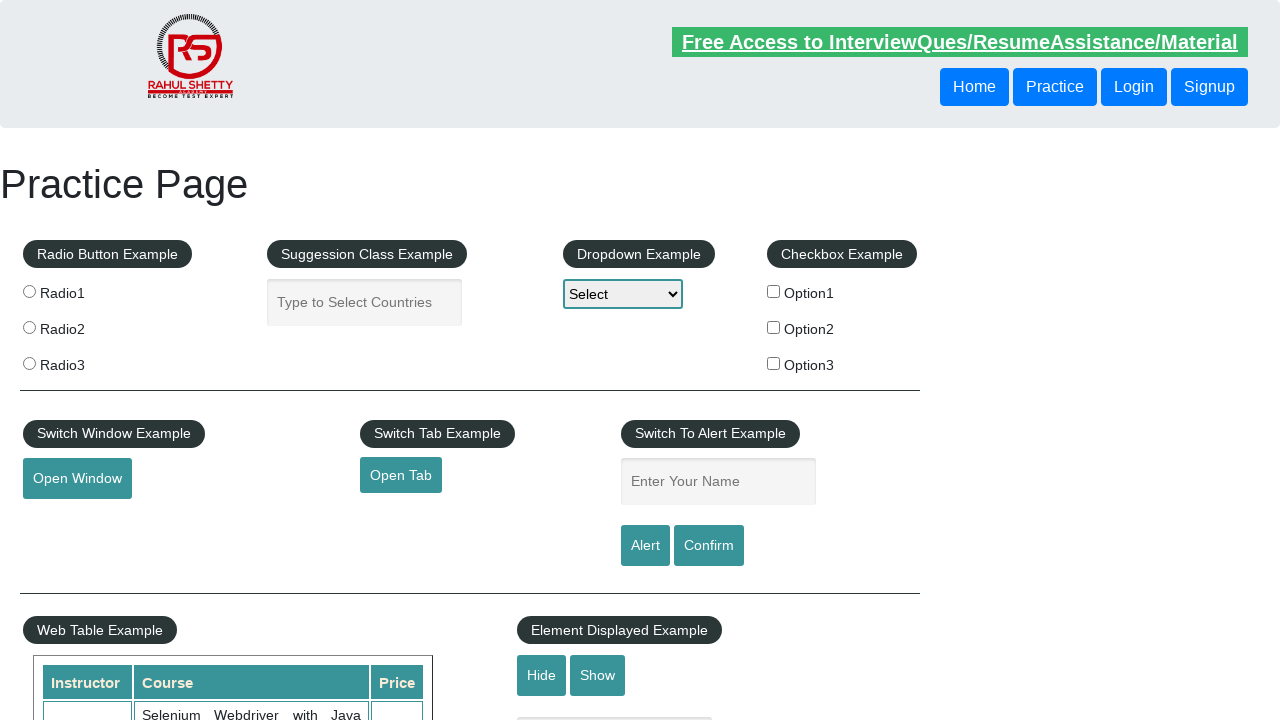

Clicked confirm button to trigger JavaScript dialog at (709, 546) on #confirmbtn
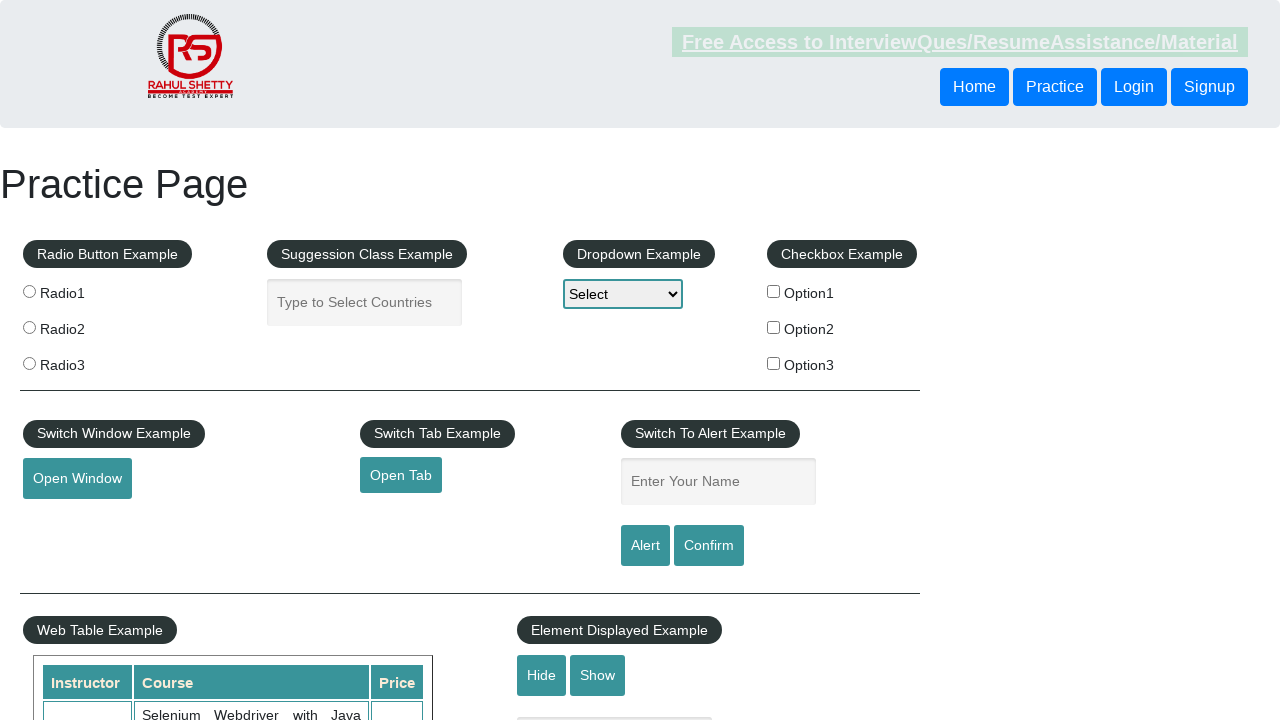

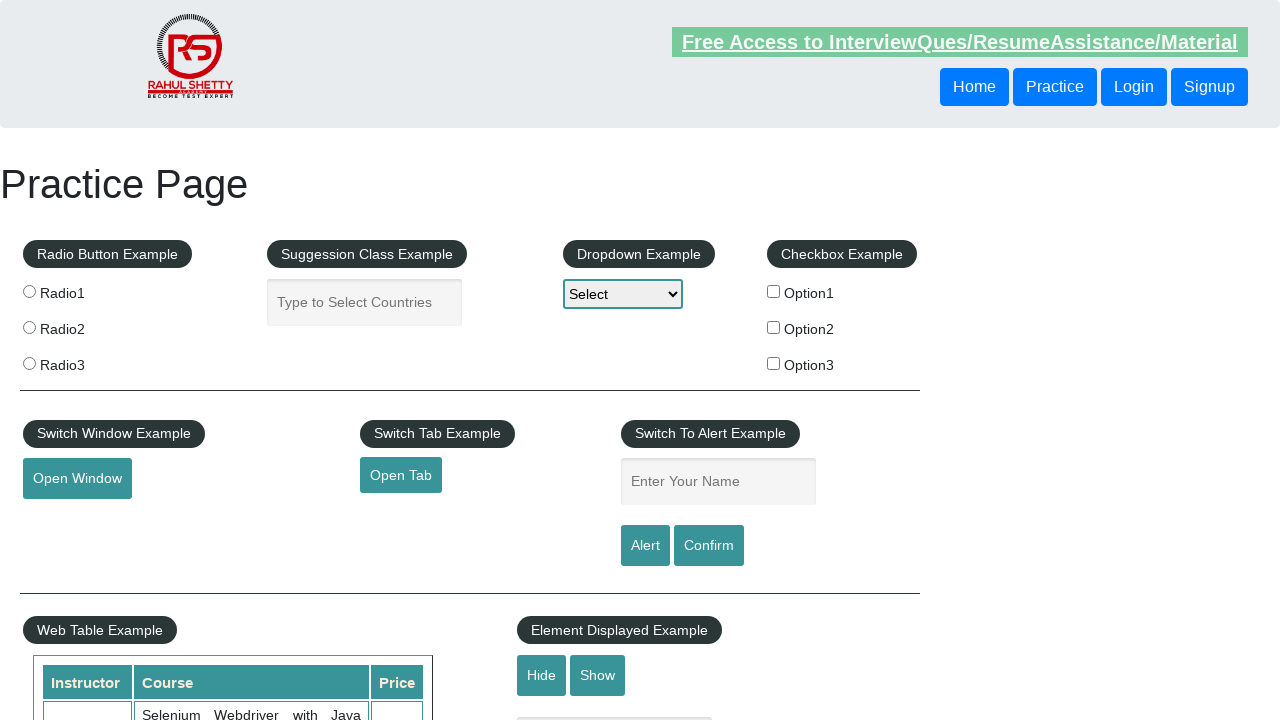